Navigates to the login practice page using the page fixture. This is a minimal test that only loads the page without any further interactions.

Starting URL: https://rahulshettyacademy.com/loginpagePractise/

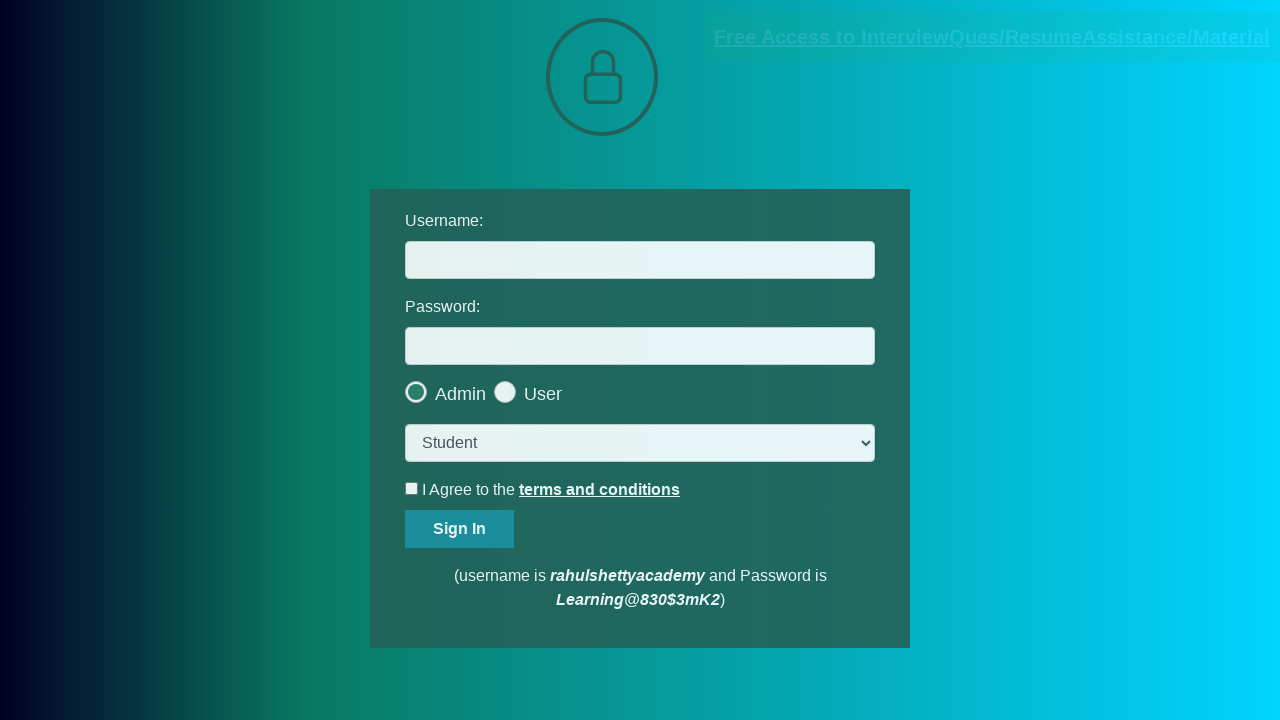

Page loaded to domcontentloaded state at https://rahulshettyacademy.com/loginpagePractise/
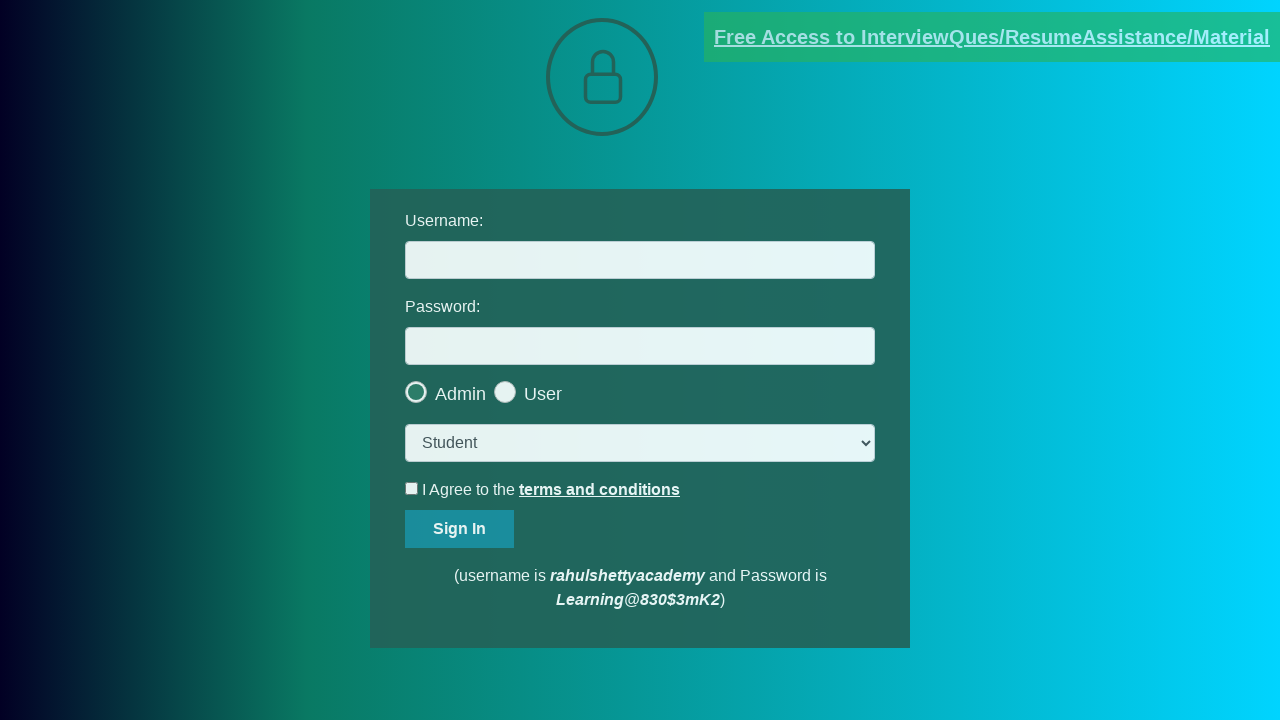

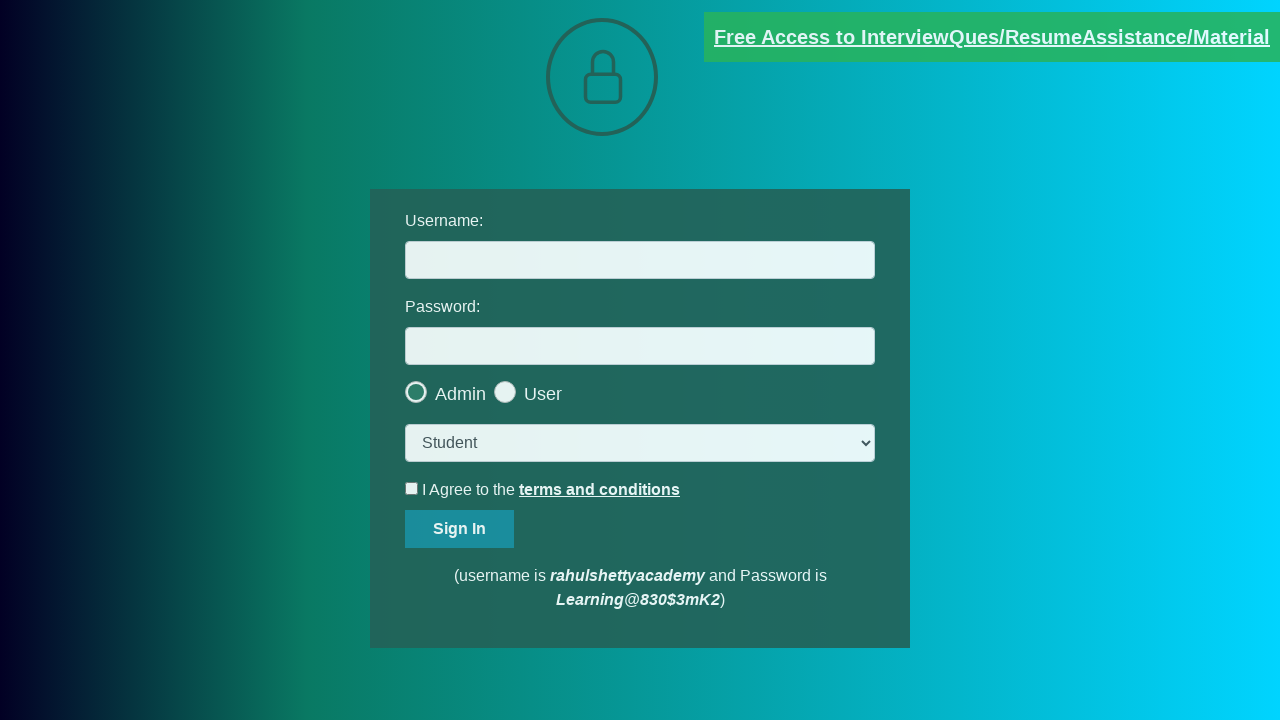